Tests a dynamic loading page by clicking a Start button, waiting for a loading bar to complete, and verifying that the "Hello World!" finish text appears.

Starting URL: http://the-internet.herokuapp.com/dynamic_loading/2

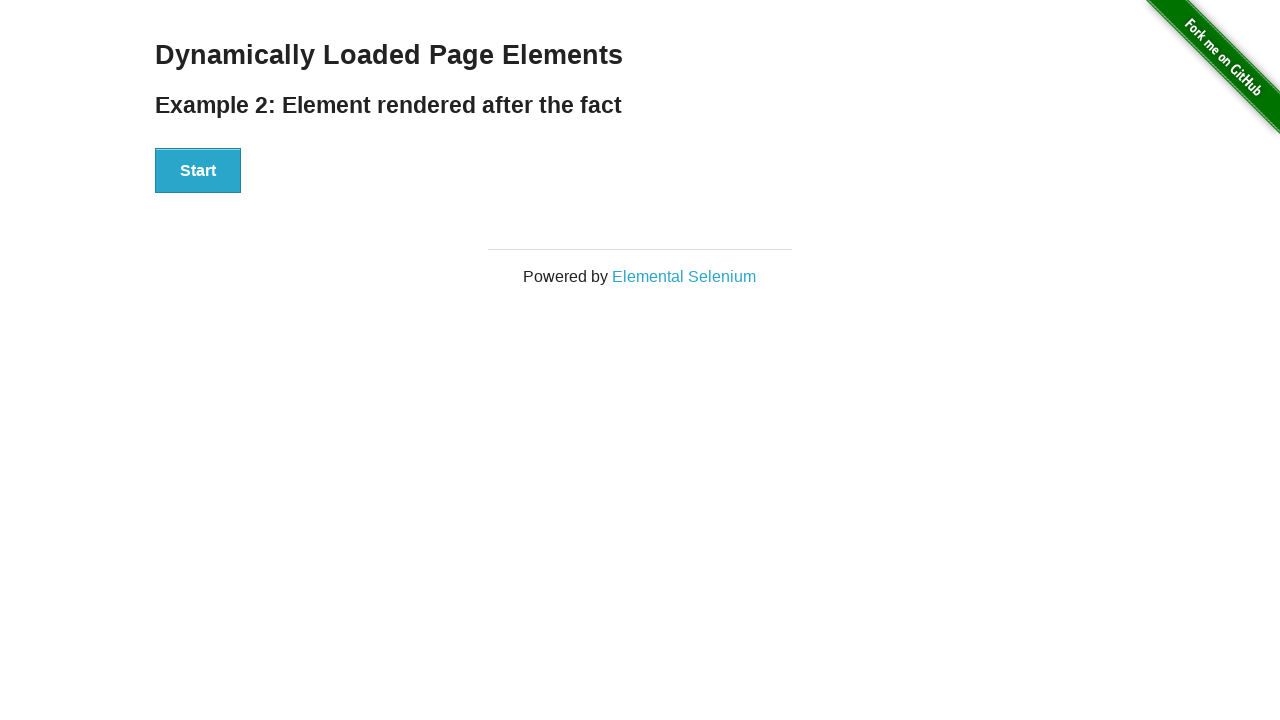

Clicked the Start button to trigger loading at (198, 171) on #start button
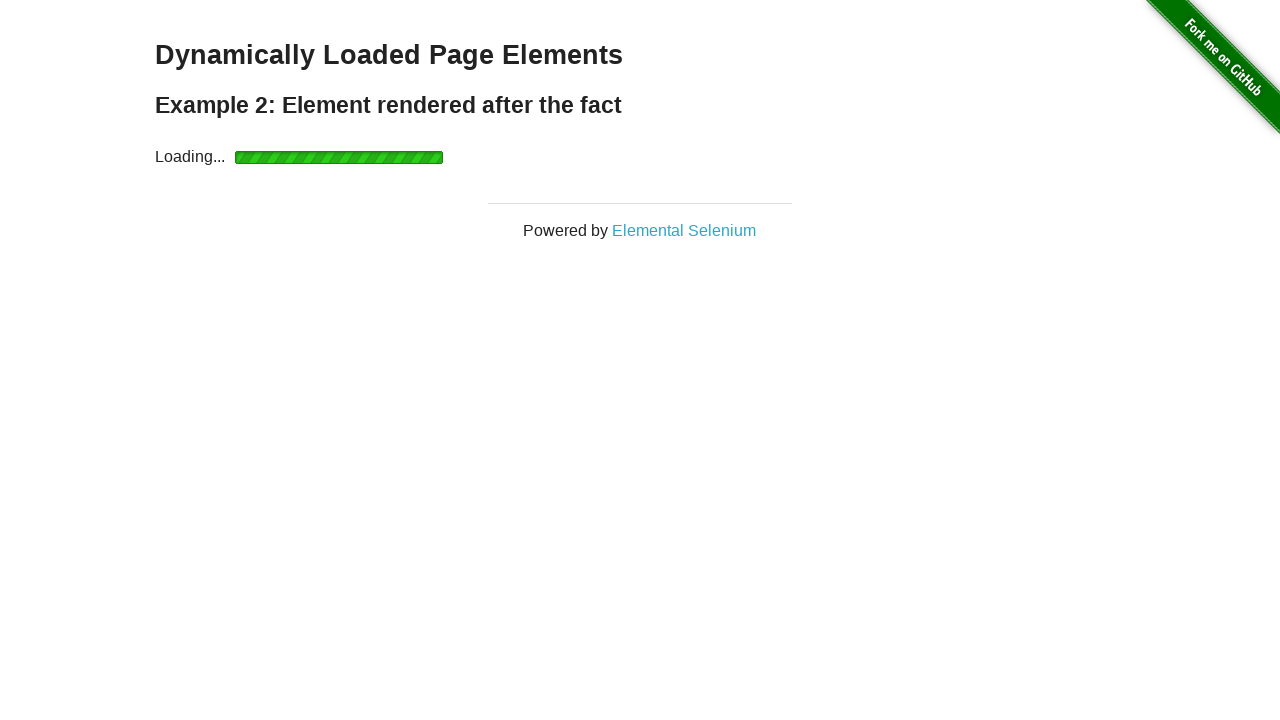

Loading completed and finish element became visible
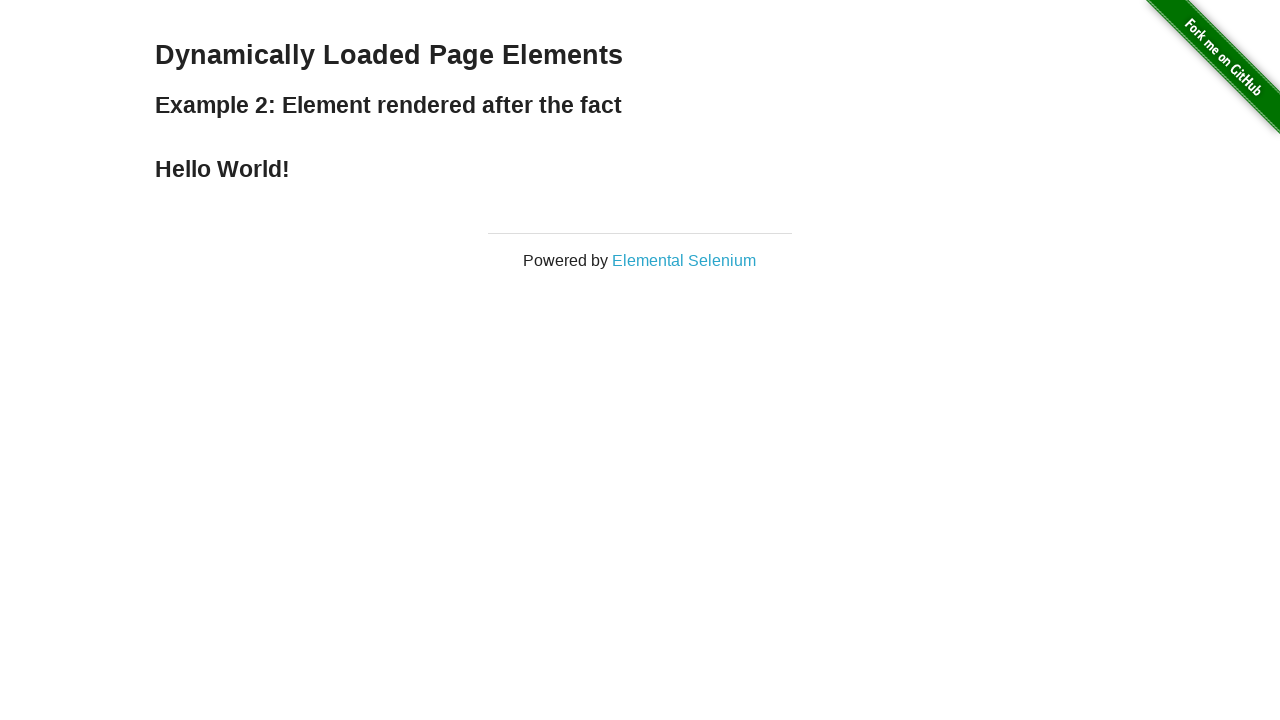

Verified that 'Hello World!' finish text is displayed
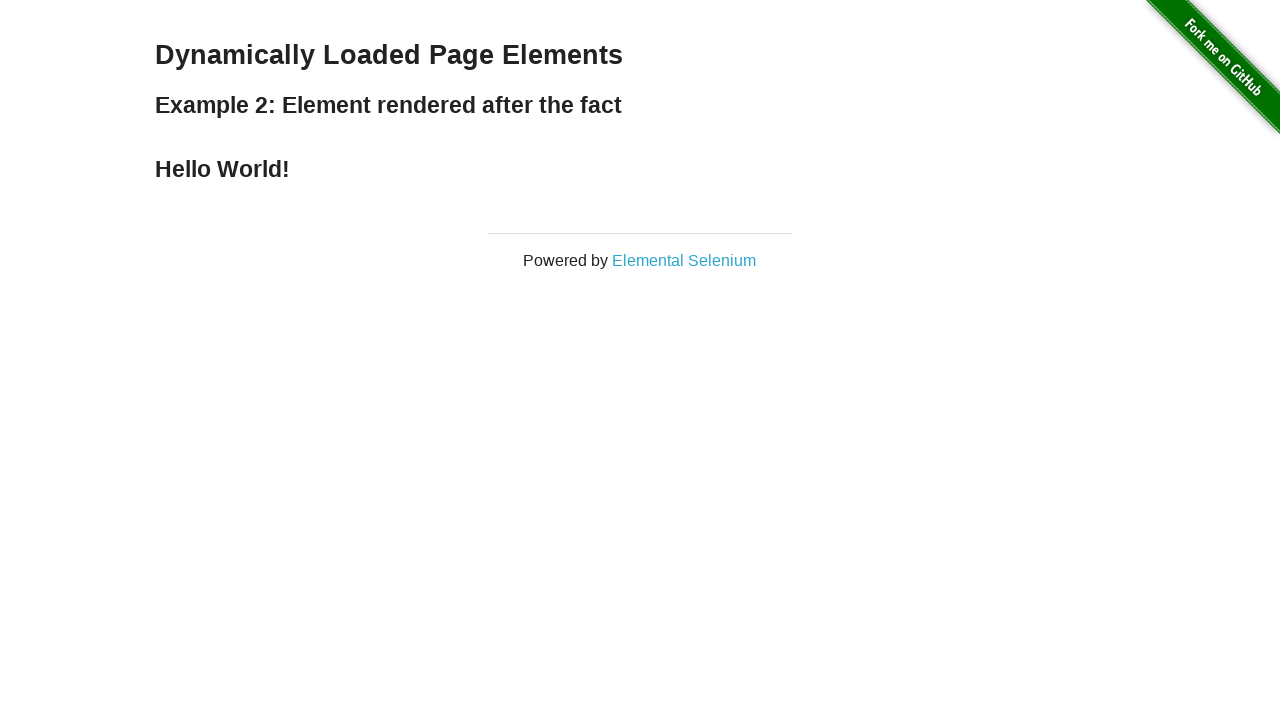

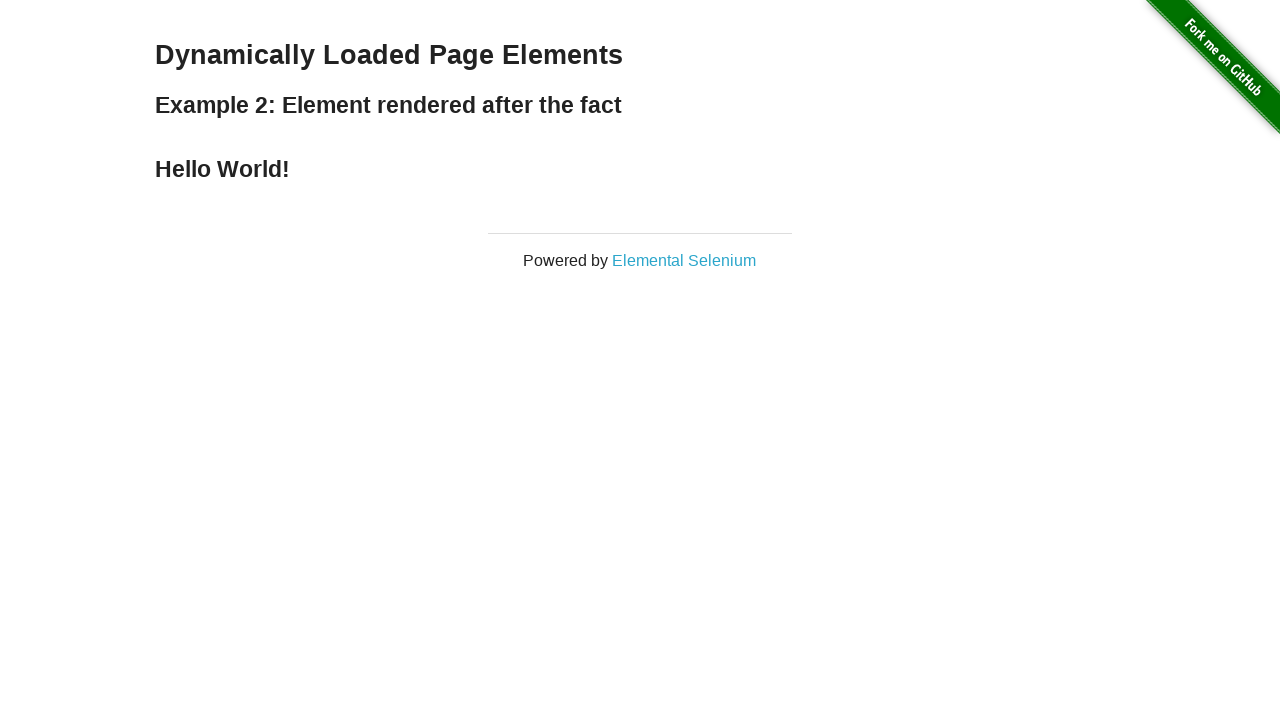